Tests adding a new todo item to the TodoMVC application by filling in the input field and pressing Enter

Starting URL: https://demo.playwright.dev/todomvc/#/

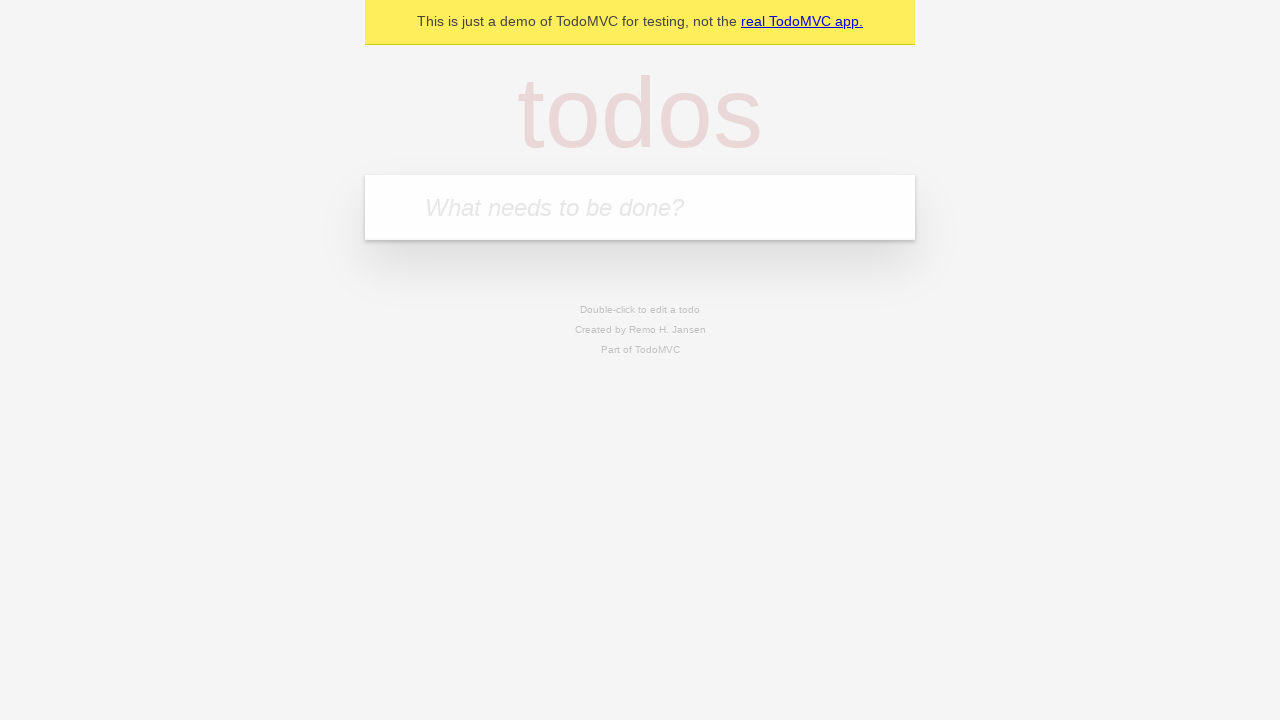

Clicked on the todo input field at (640, 207) on internal:attr=[placeholder="What needs to be done?"i]
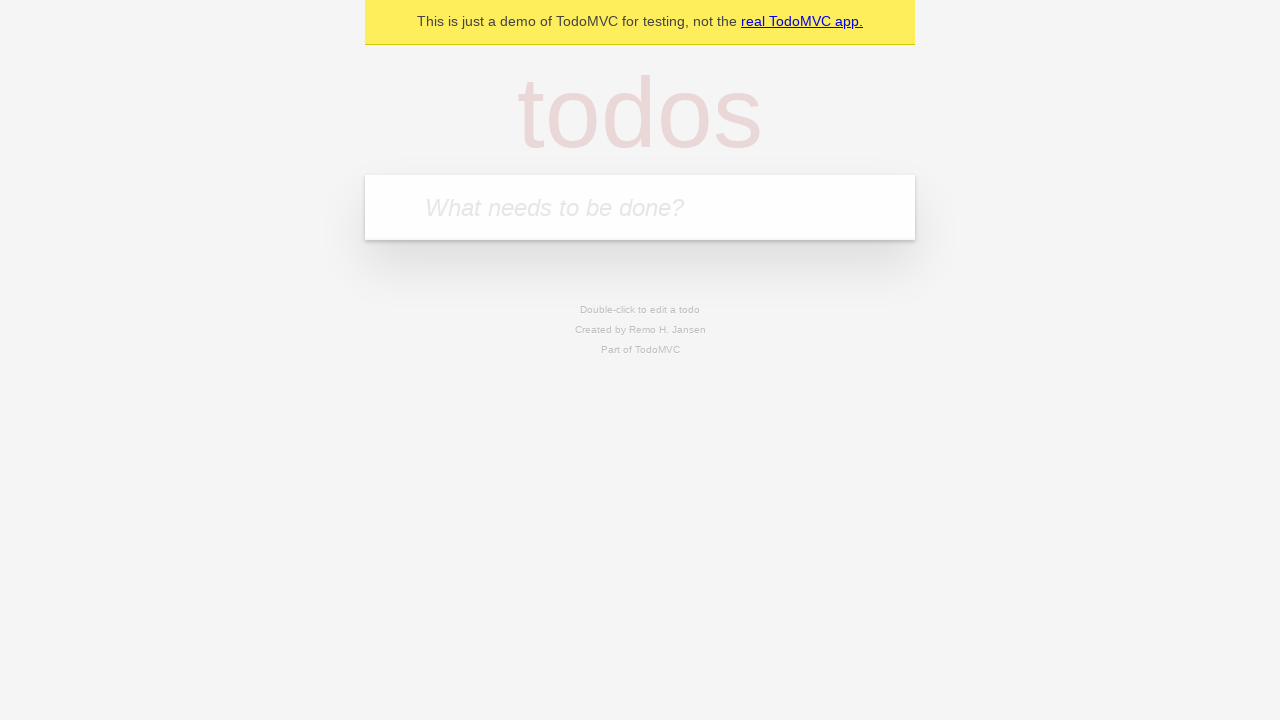

Filled input field with 'Создать первый сценарий' on internal:attr=[placeholder="What needs to be done?"i]
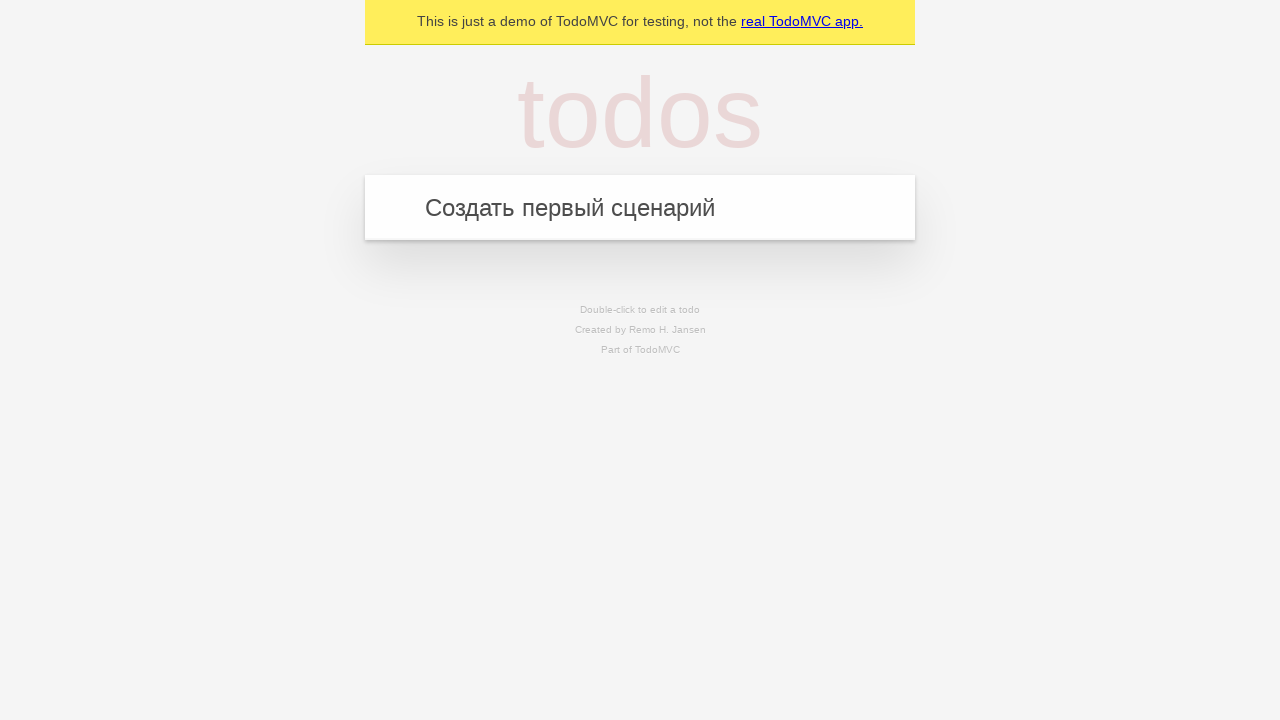

Pressed Enter to add the todo item on internal:attr=[placeholder="What needs to be done?"i]
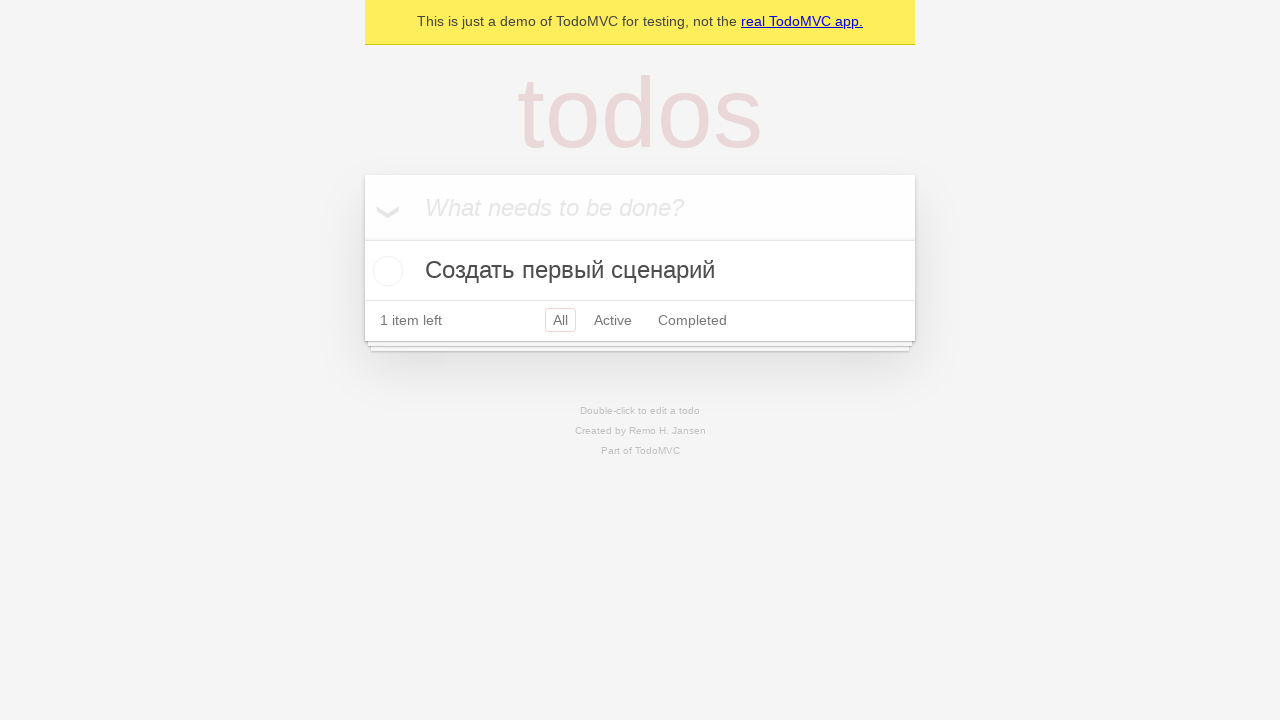

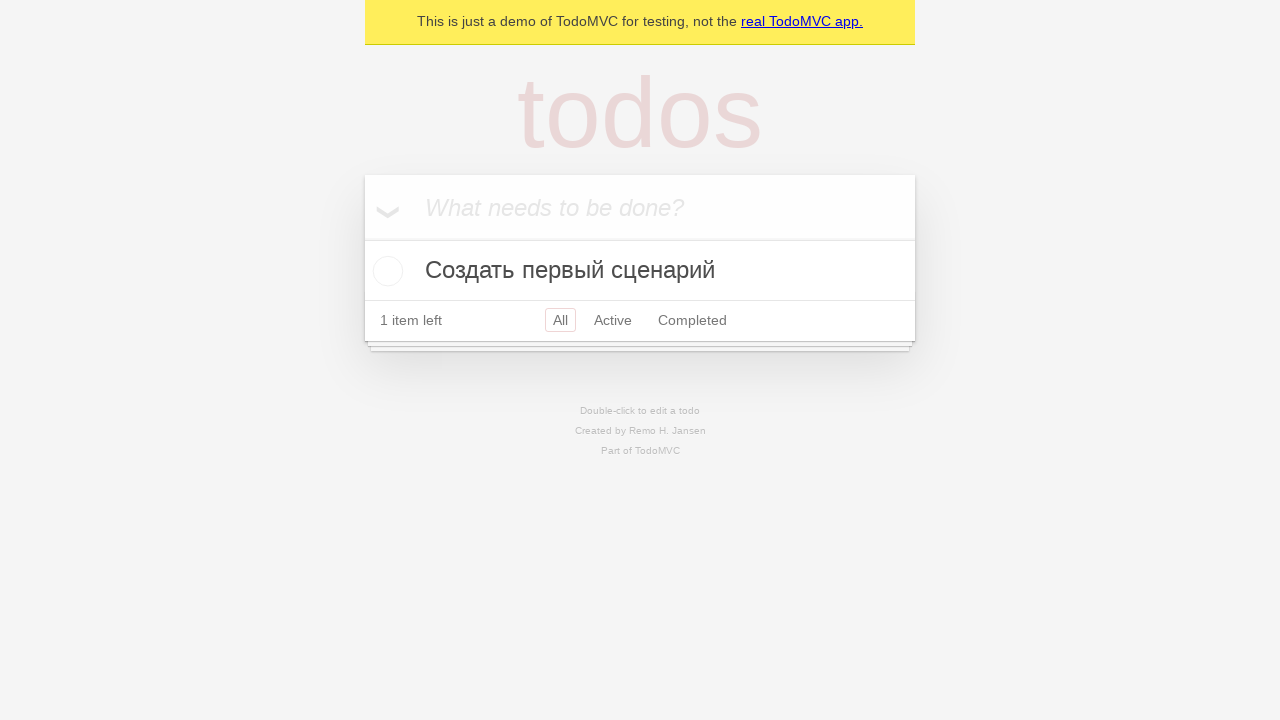